Navigates to the Wella professional website and takes a full-page screenshot to verify the page loads correctly.

Starting URL: https://www.wella.com/professional/en-EN

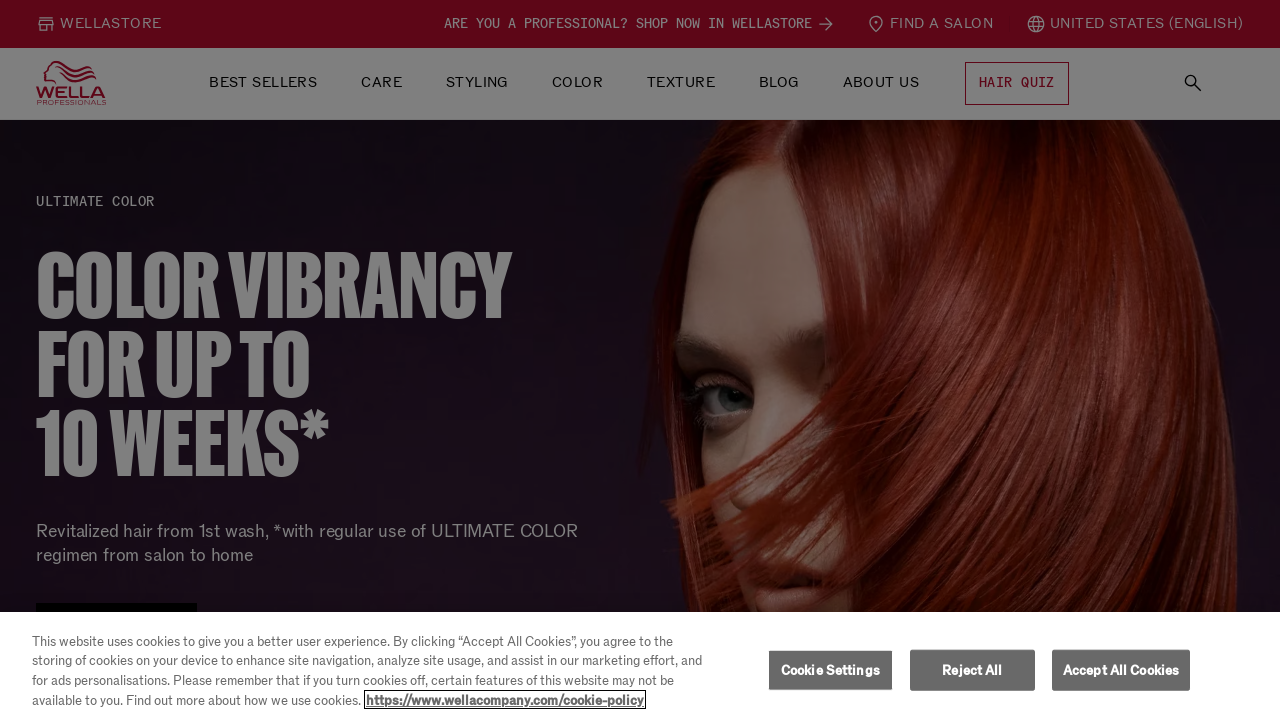

Waited for page to reach networkidle state
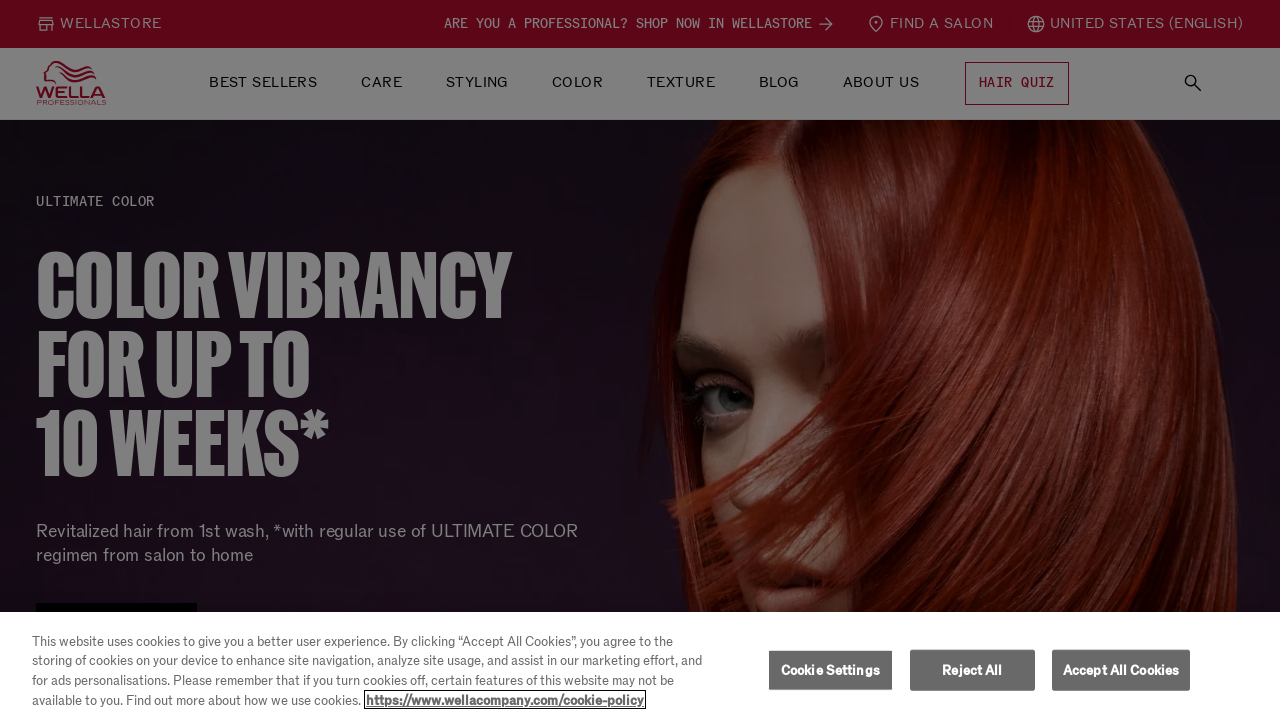

Took full-page screenshot of Wella professional website to verify page loads correctly
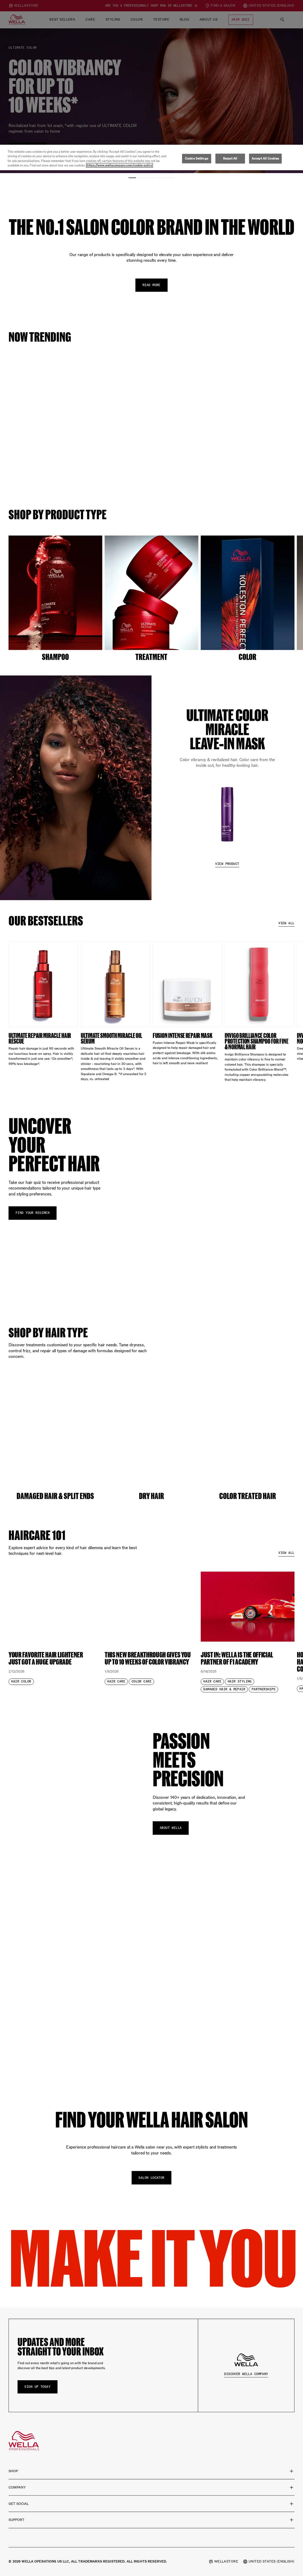

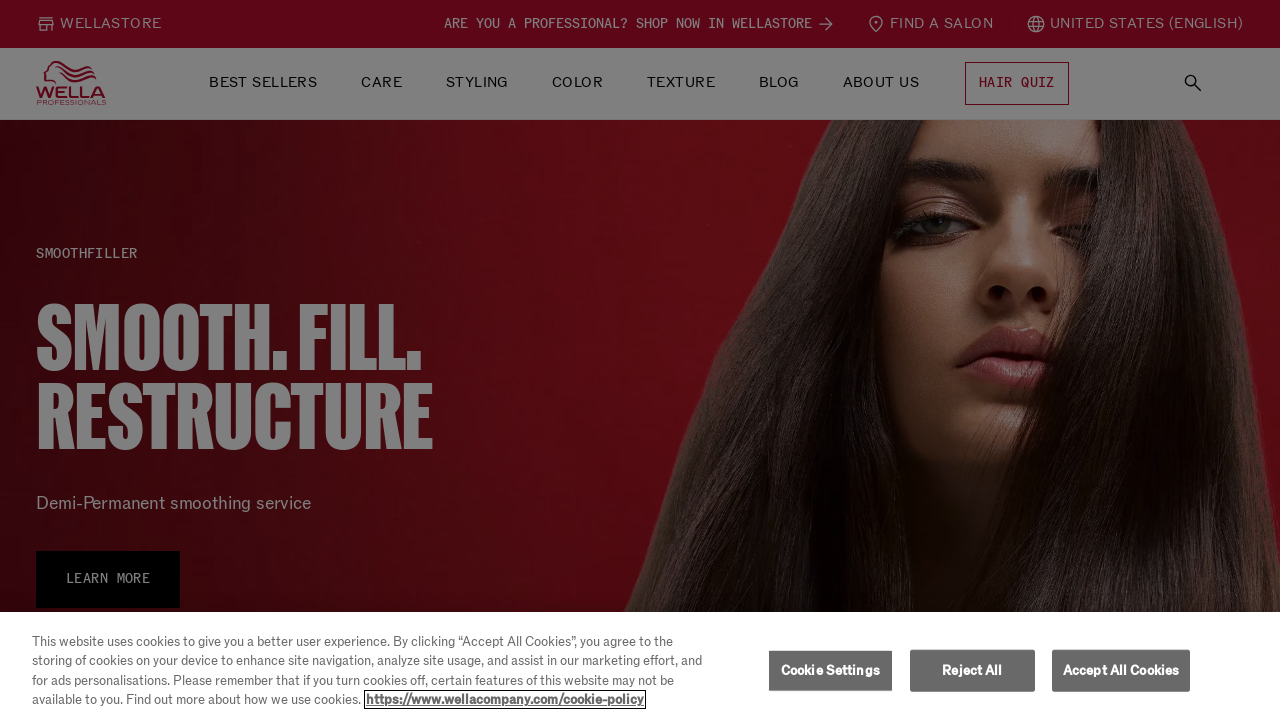